Navigates to Python.org and verifies that the event calendar widget and event listings are displayed on the page

Starting URL: https://www.python.org/

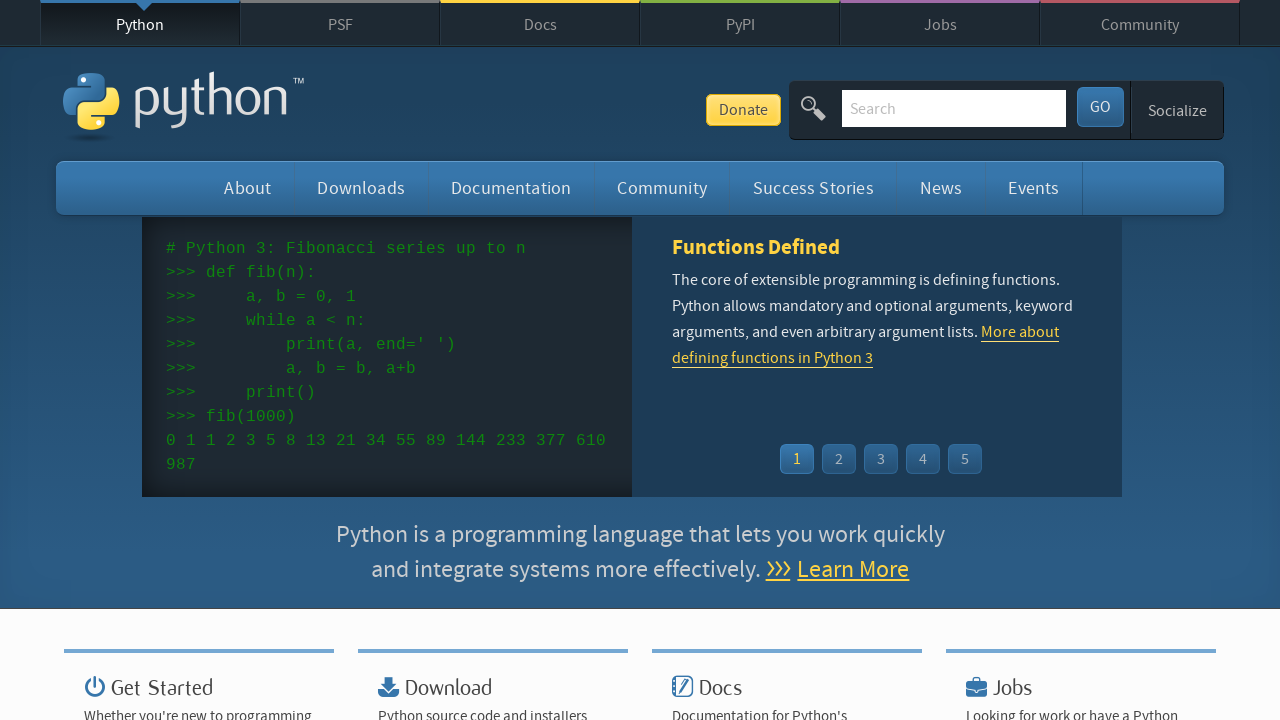

Navigated to Python.org homepage
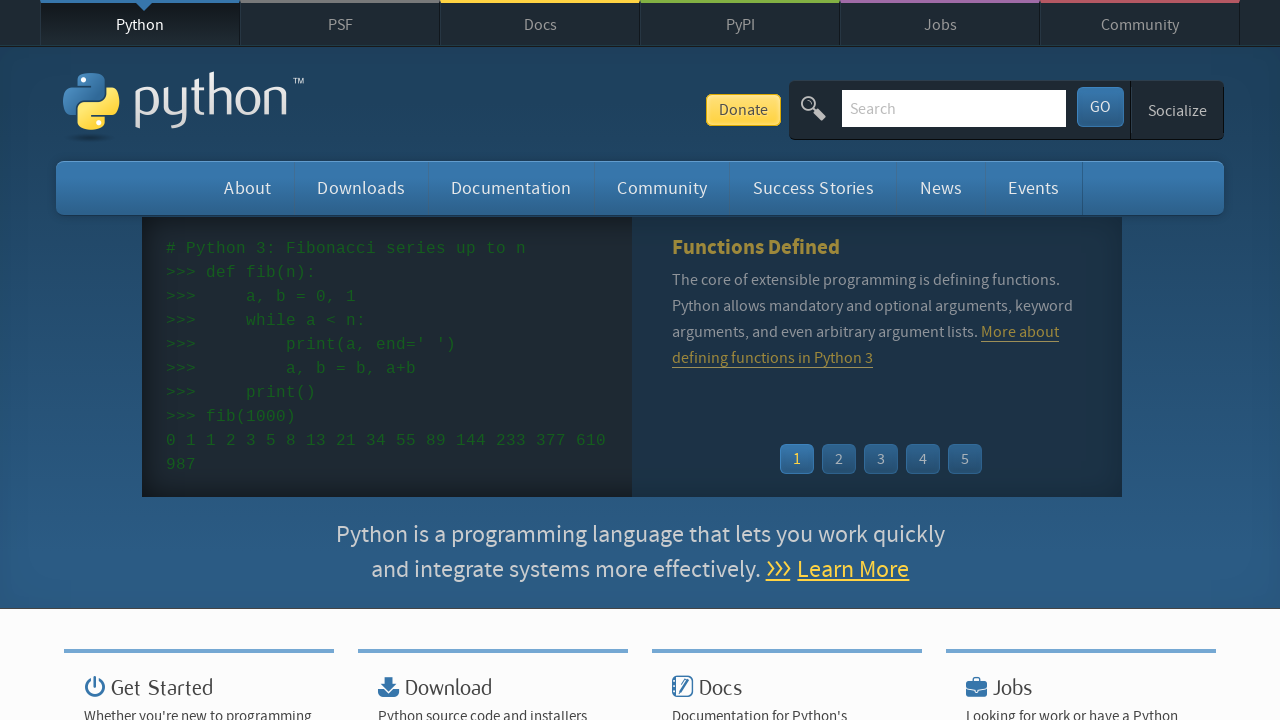

Event calendar widget loaded on the page
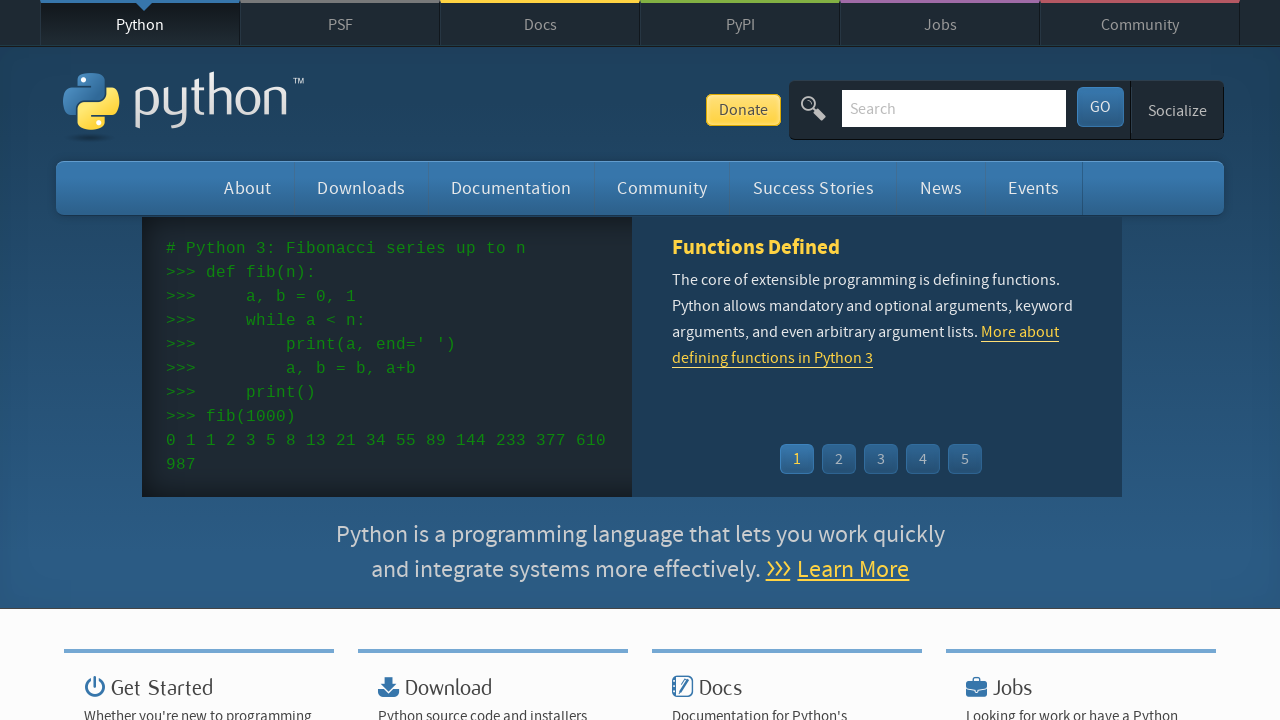

Located event widget element
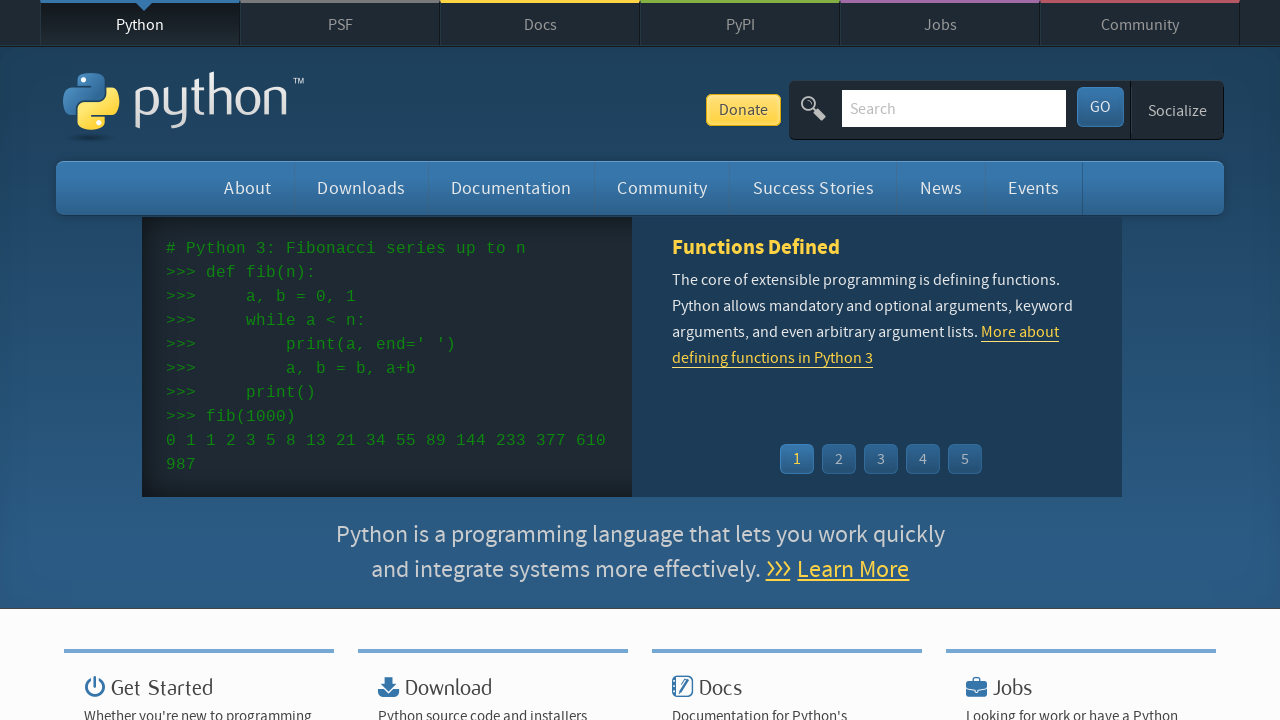

Located event list items within the widget
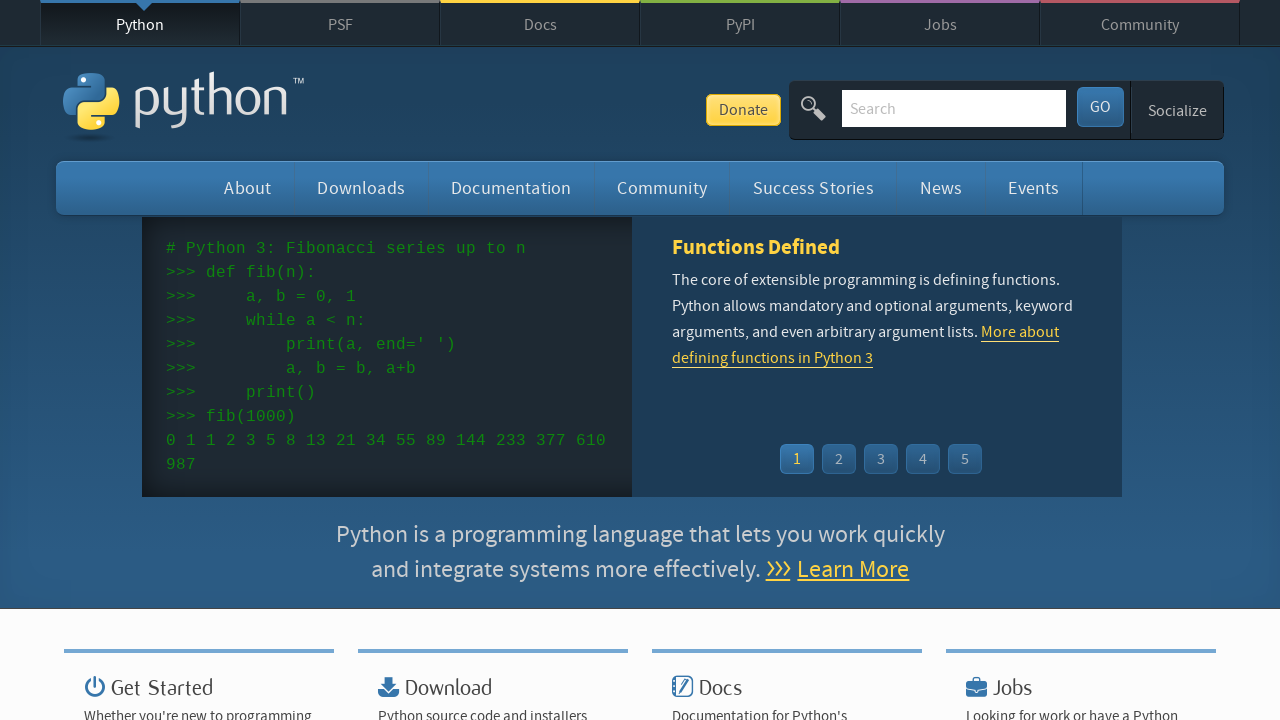

Verified at least one event is displayed in the calendar widget
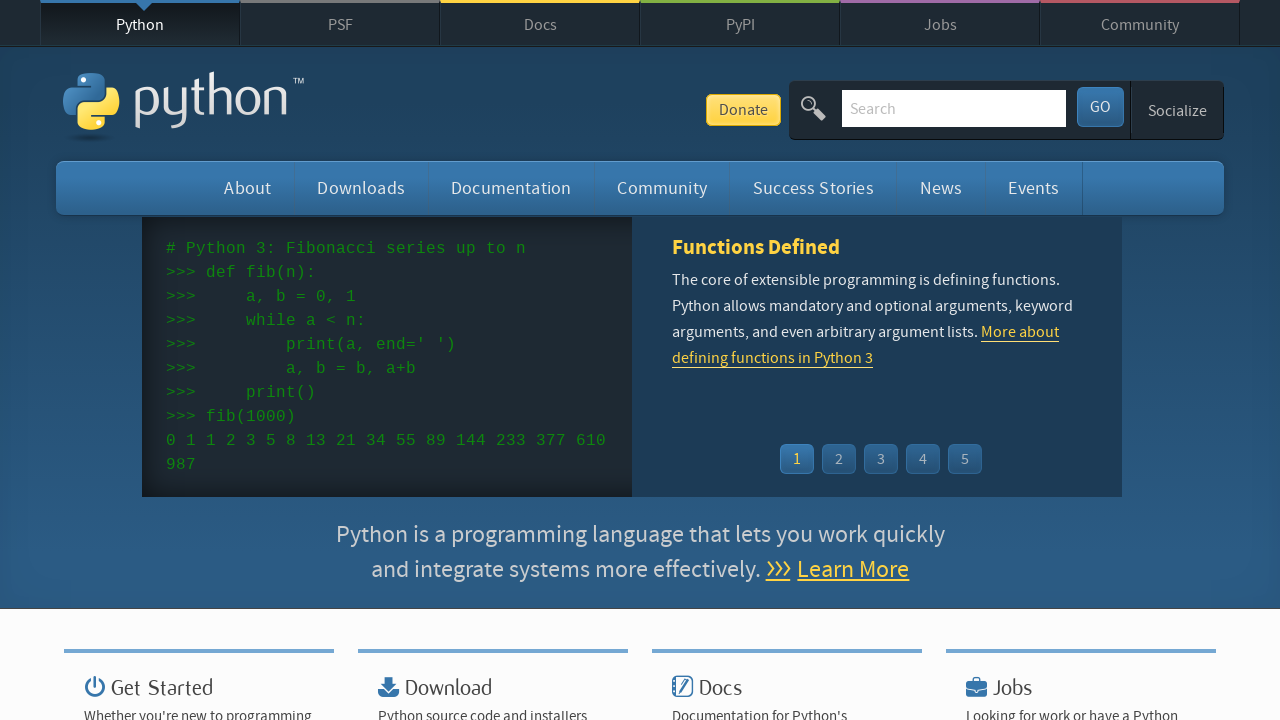

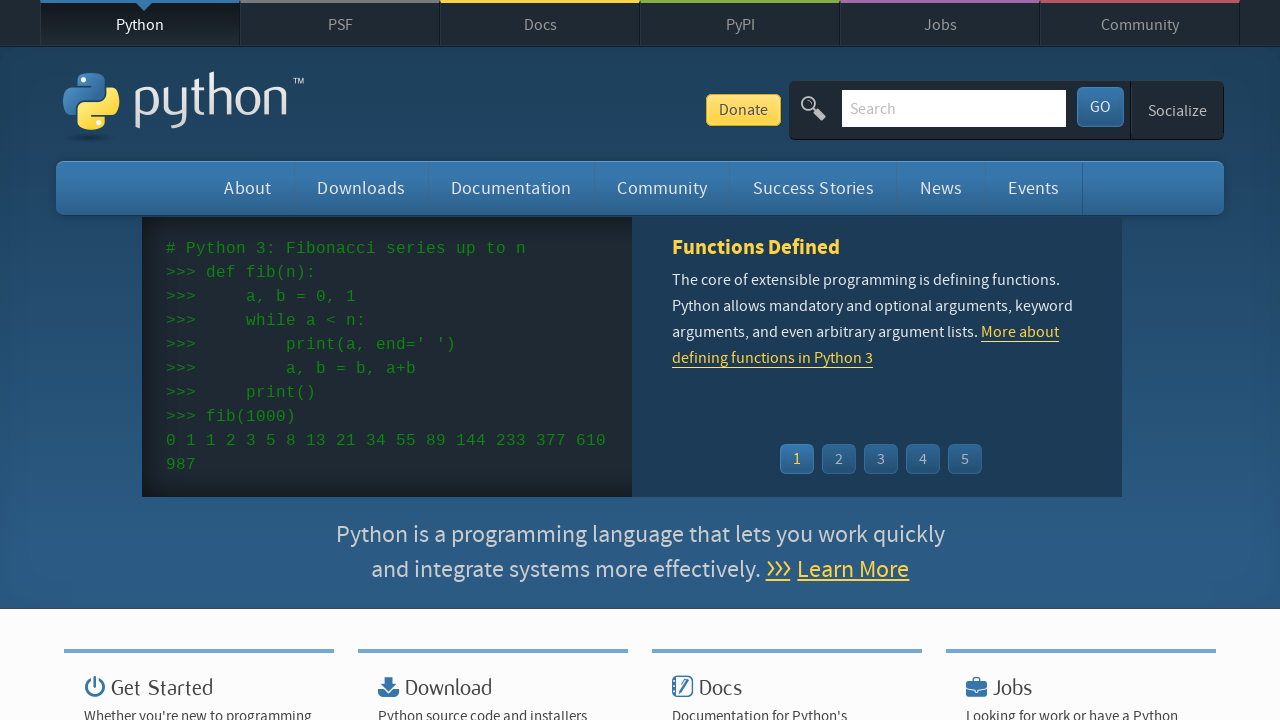